Navigates to the Automation Exercise website and clicks on the API Testing link to verify navigation works correctly.

Starting URL: https://automationexercise.com/

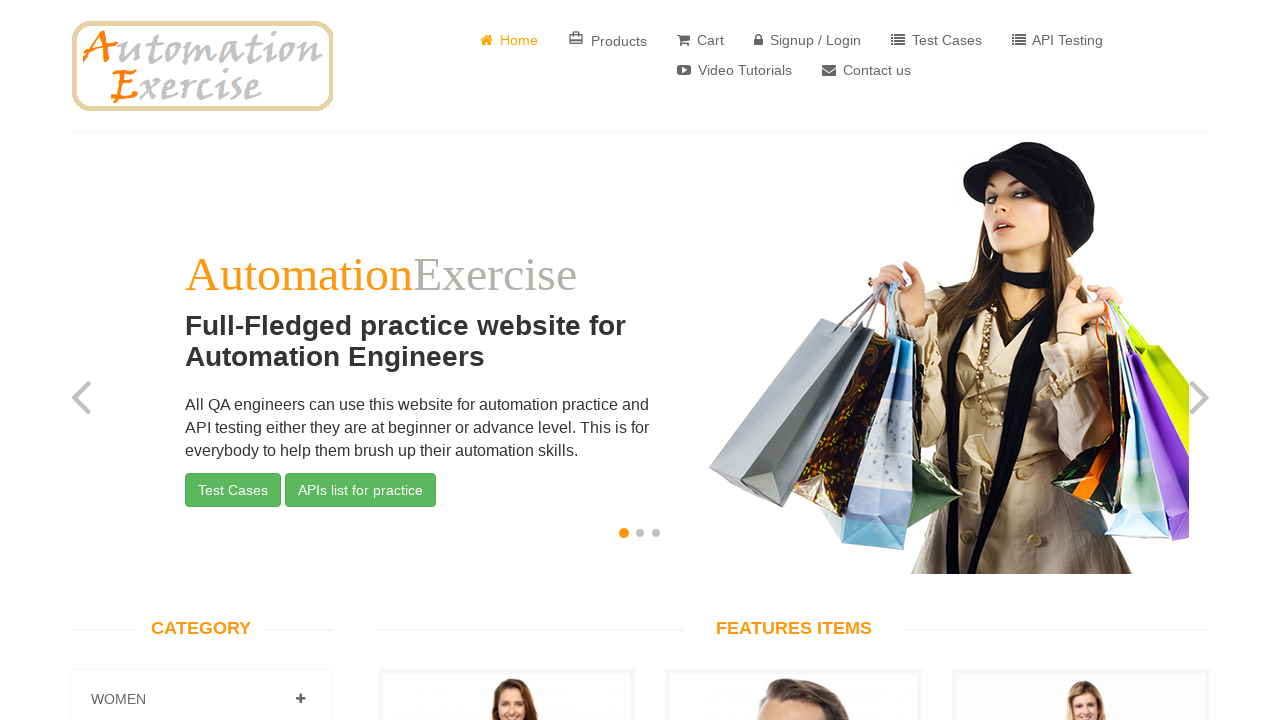

Navigated to Automation Exercise website
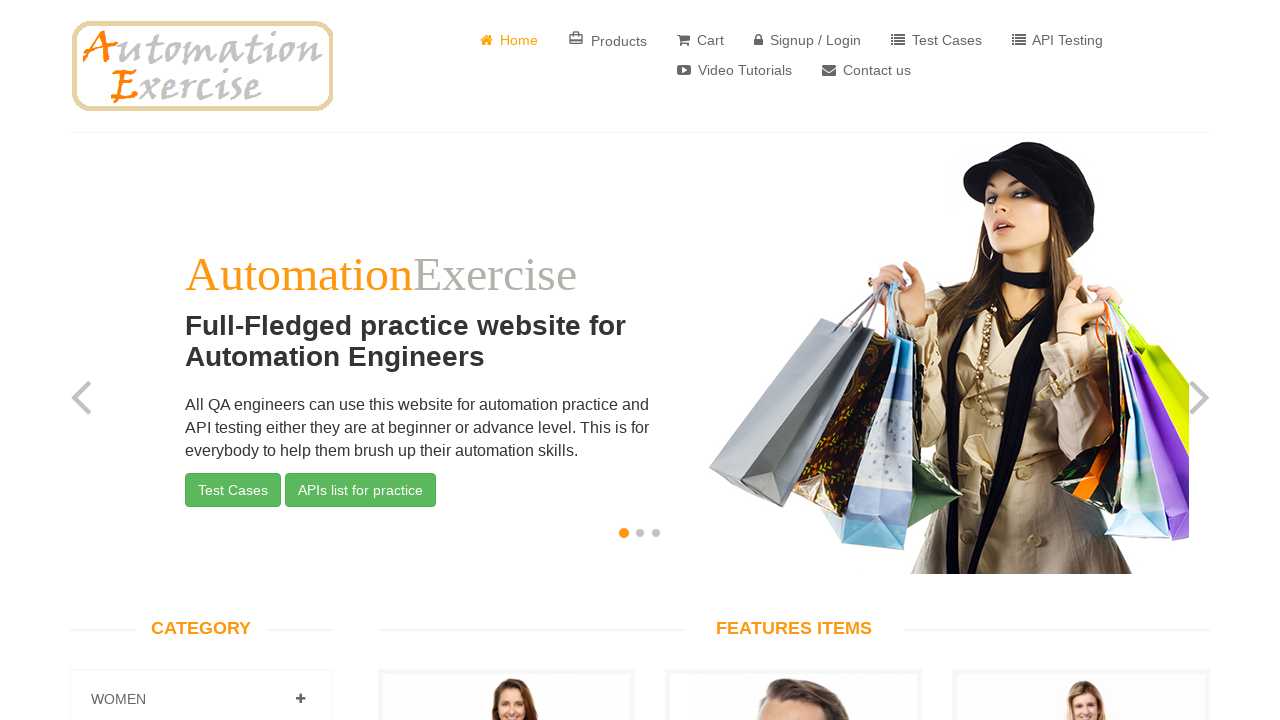

Clicked on API Testing link at (1058, 40) on a:has-text('API Testing')
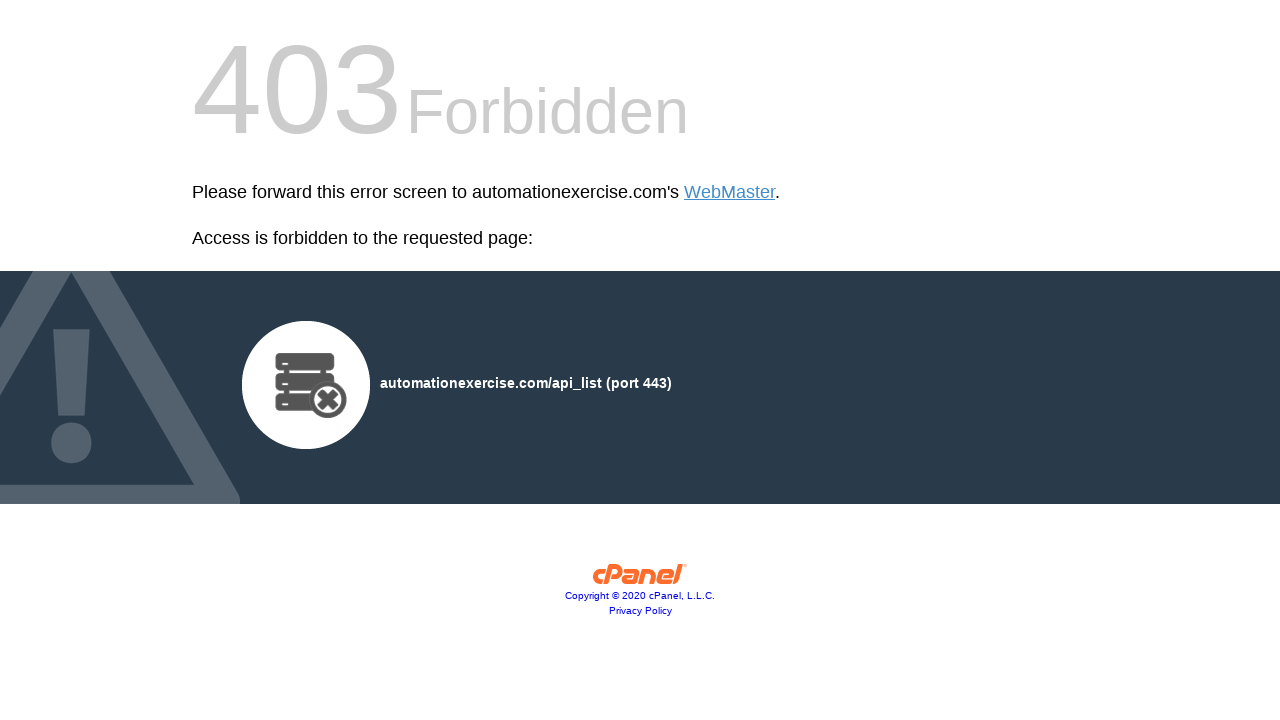

API Testing page loaded successfully
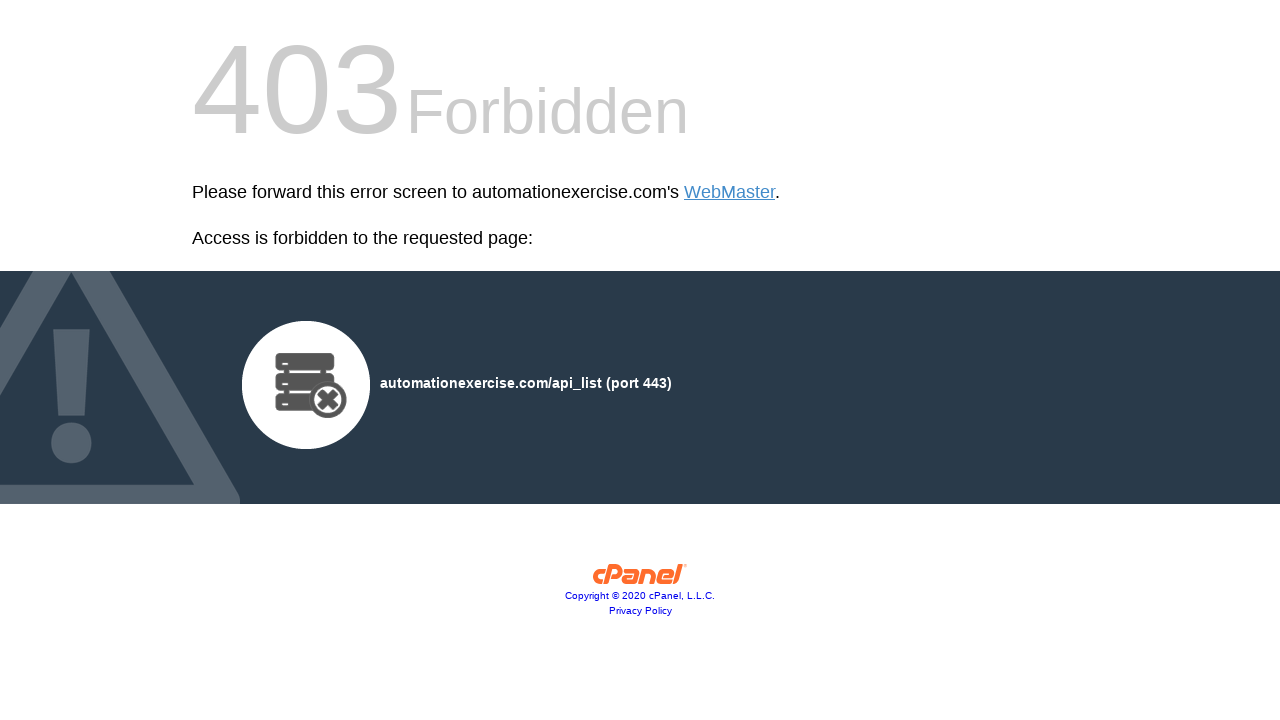

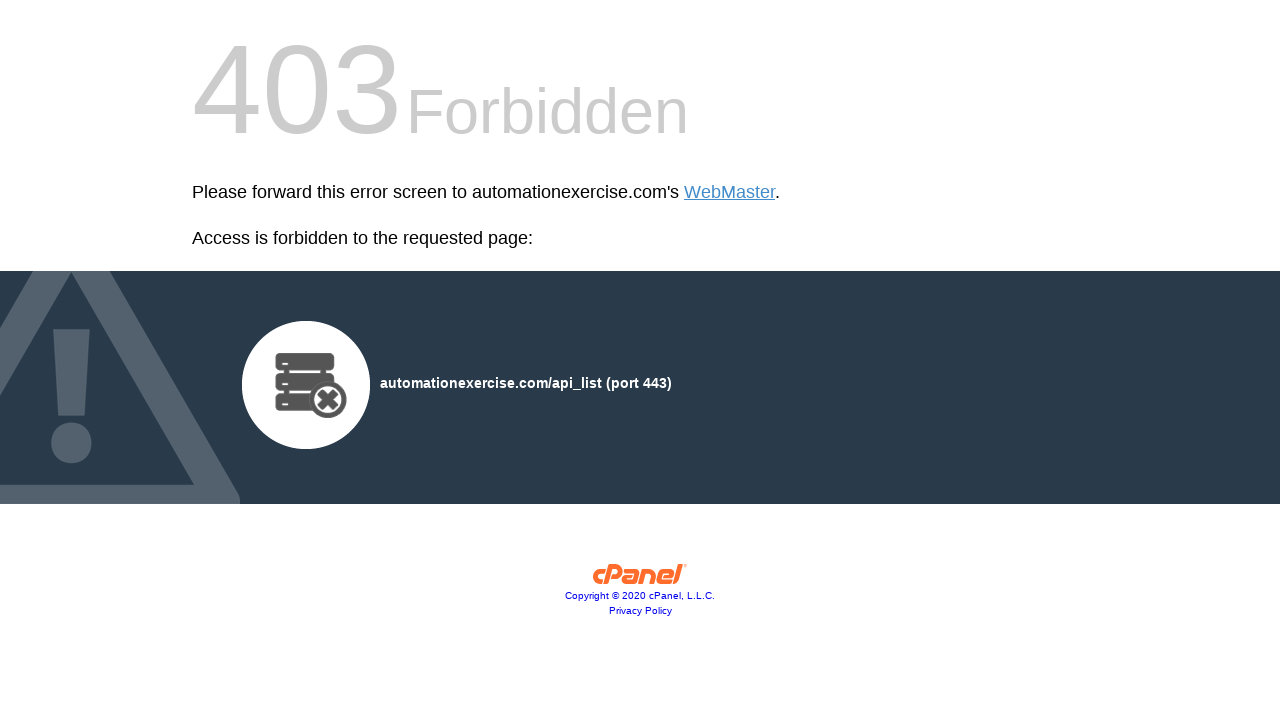